Verifies that the Python.org website is accessible by checking if "Python" appears in the page title

Starting URL: https://www.python.org

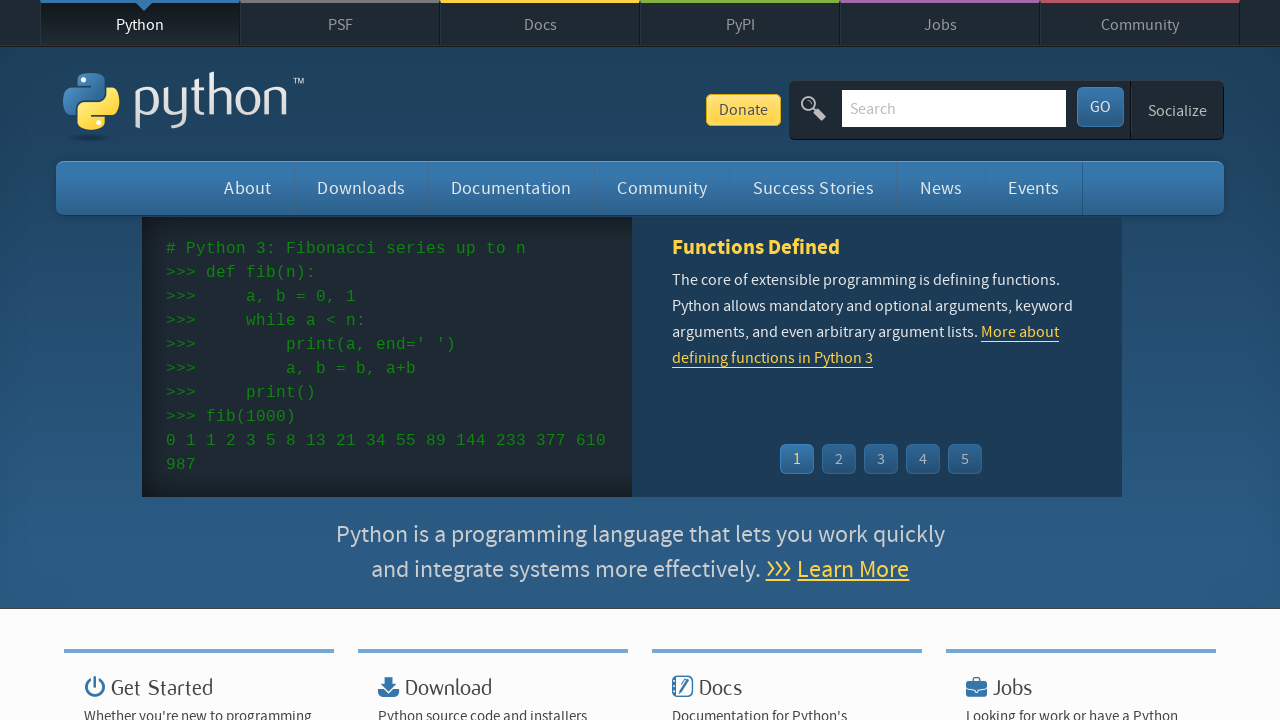

Navigated to https://www.python.org
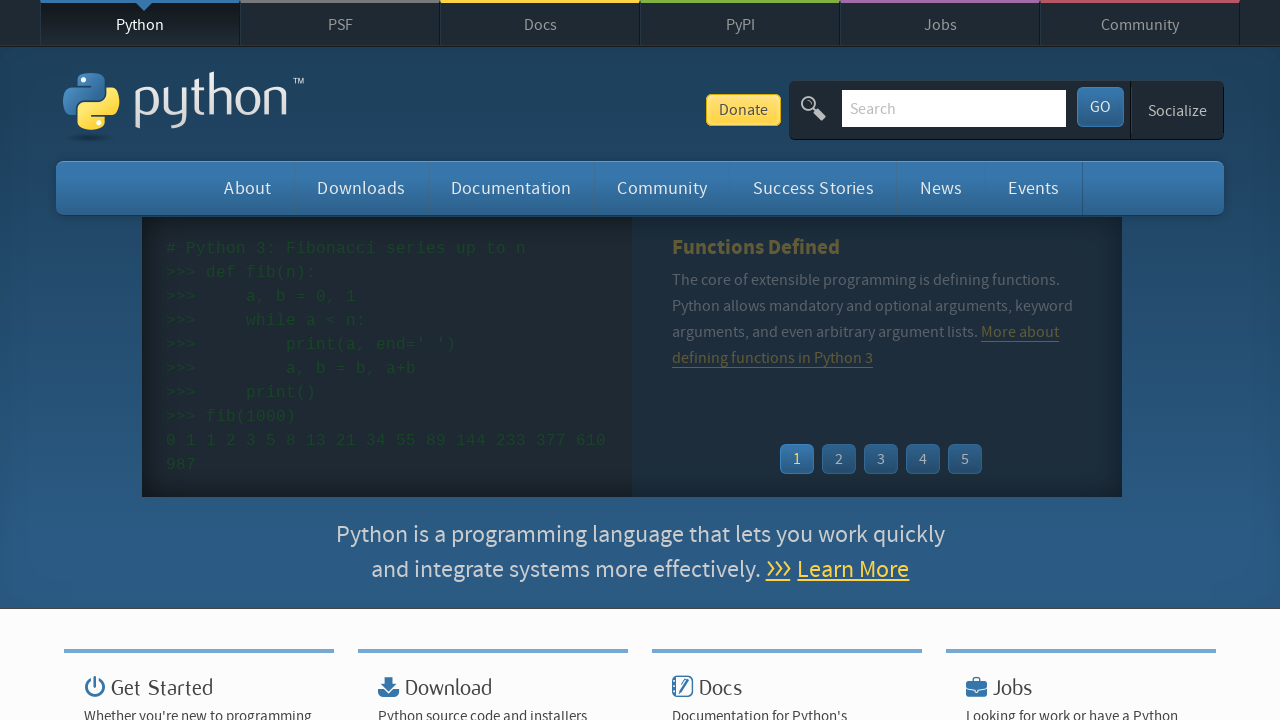

Verified that 'Python' appears in the page title
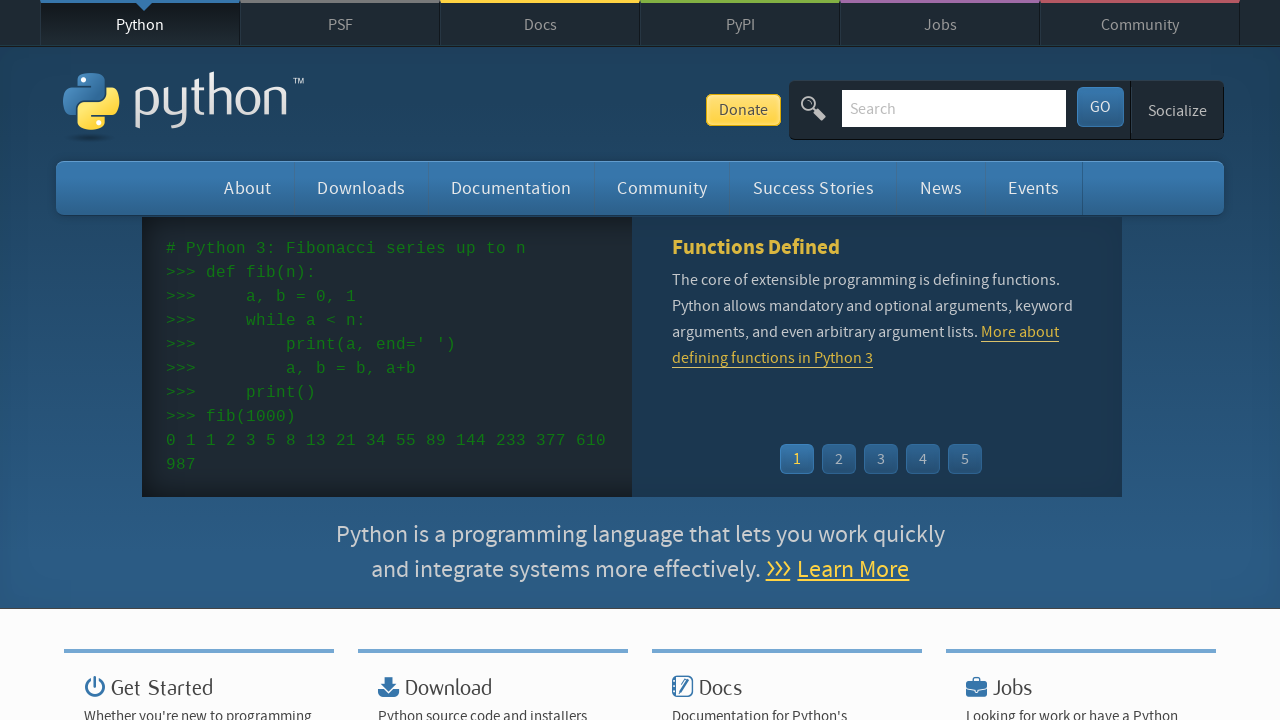

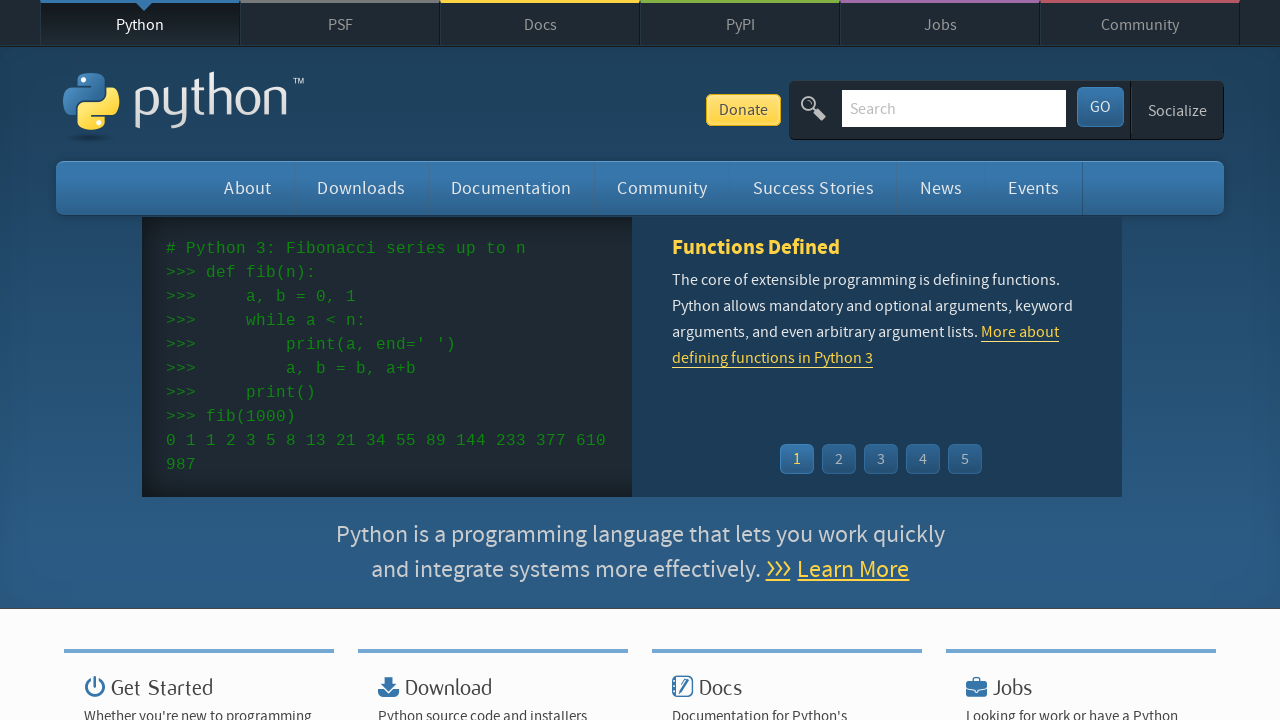